Tests table interaction on a practice page by locating a table element and verifying its structure (rows and columns)

Starting URL: http://qaclickacademy.com/practice.php

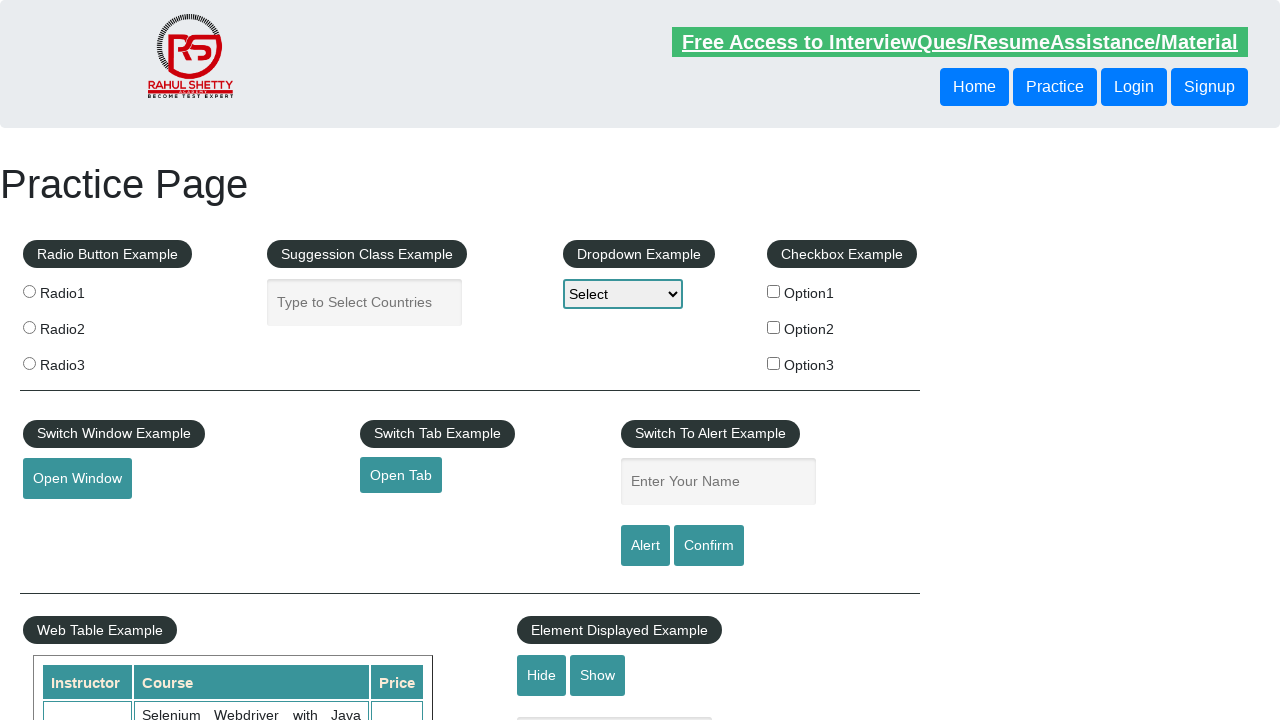

Waited for product table to be visible
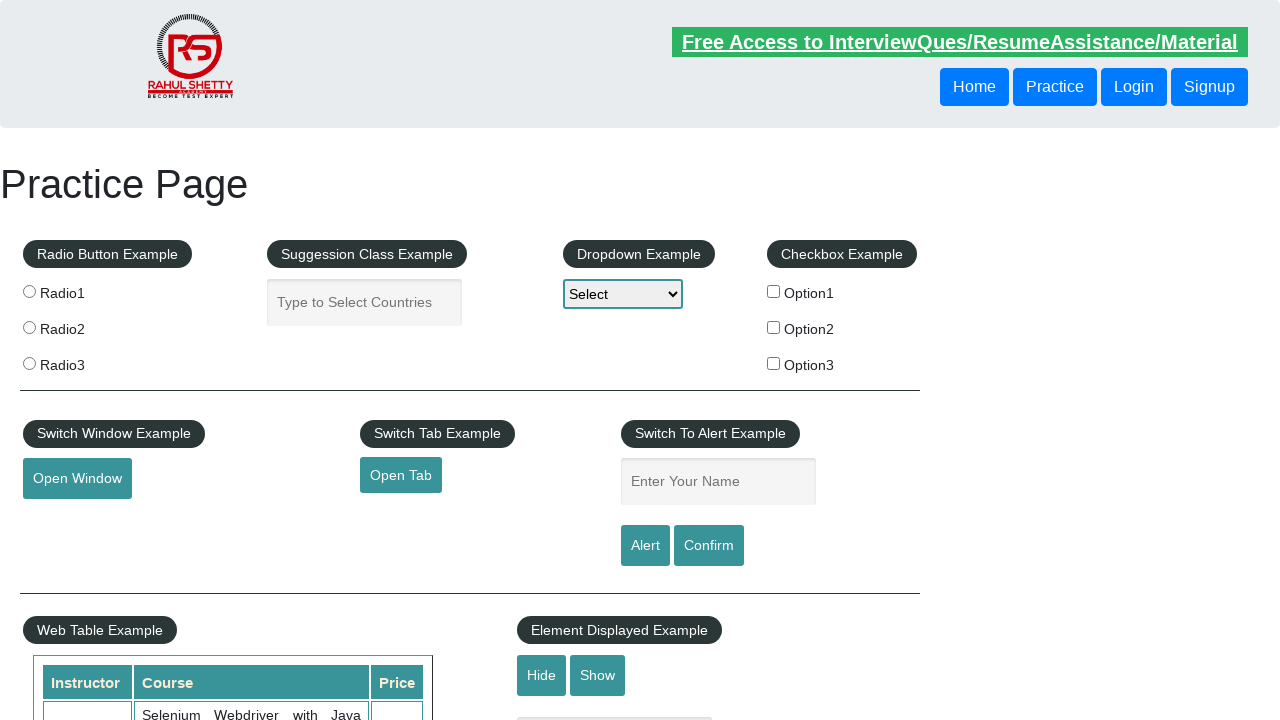

Located product table element
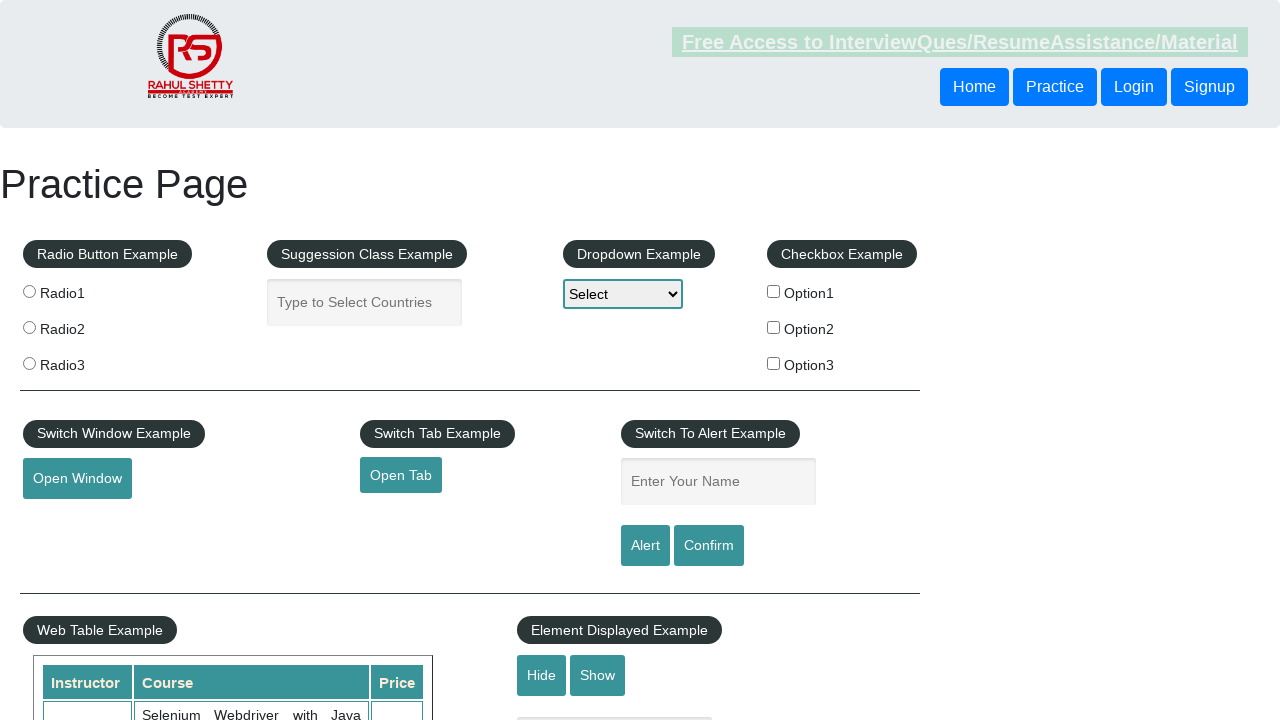

Located all table rows
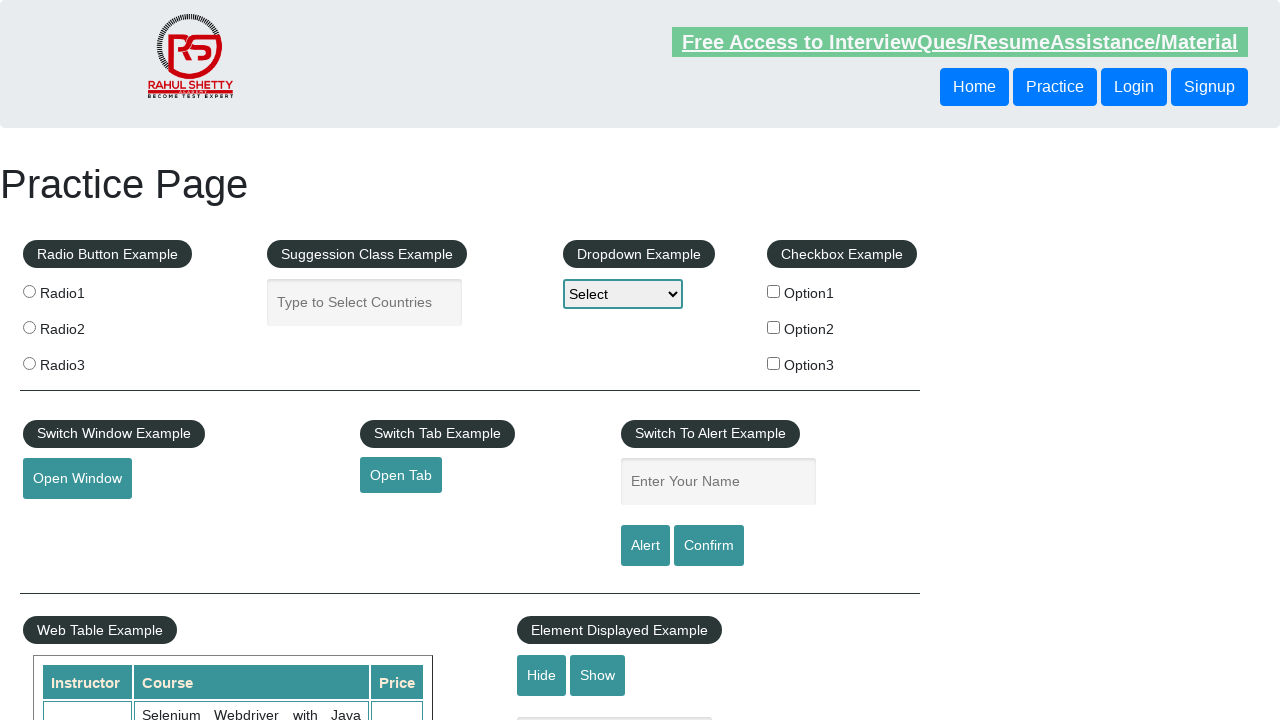

Verified first table row exists
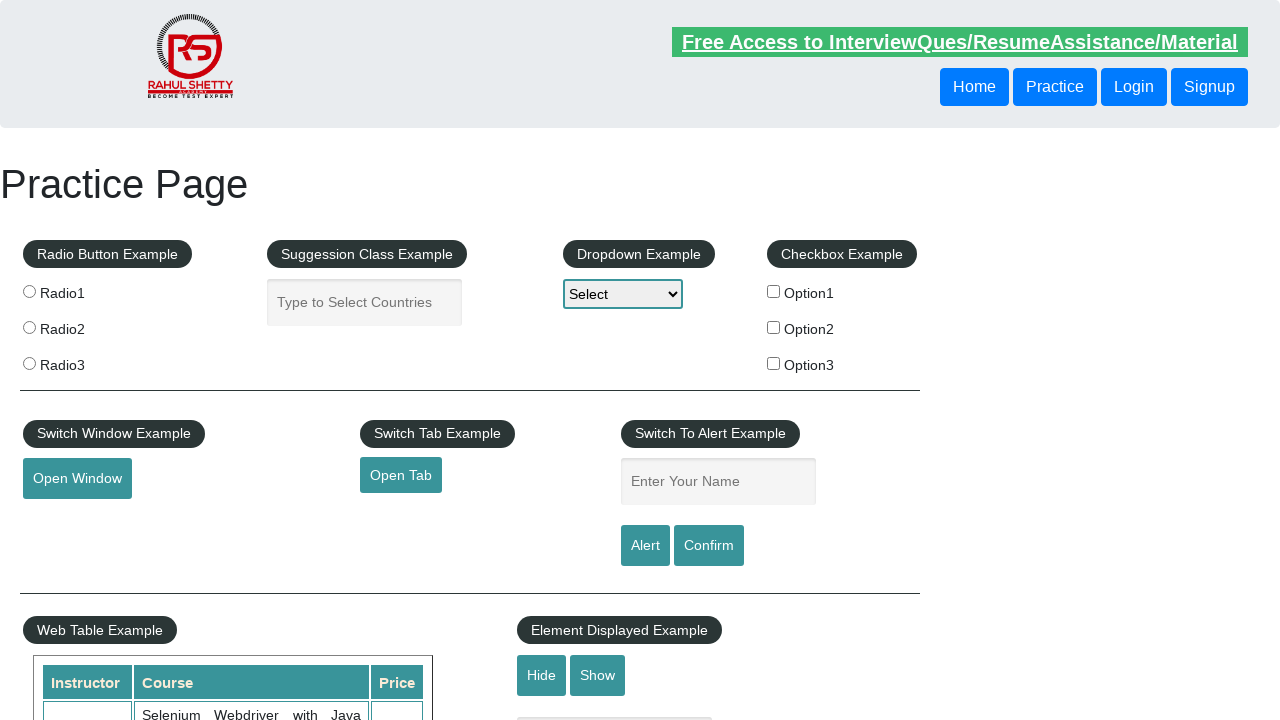

Located cells in the third row of the table
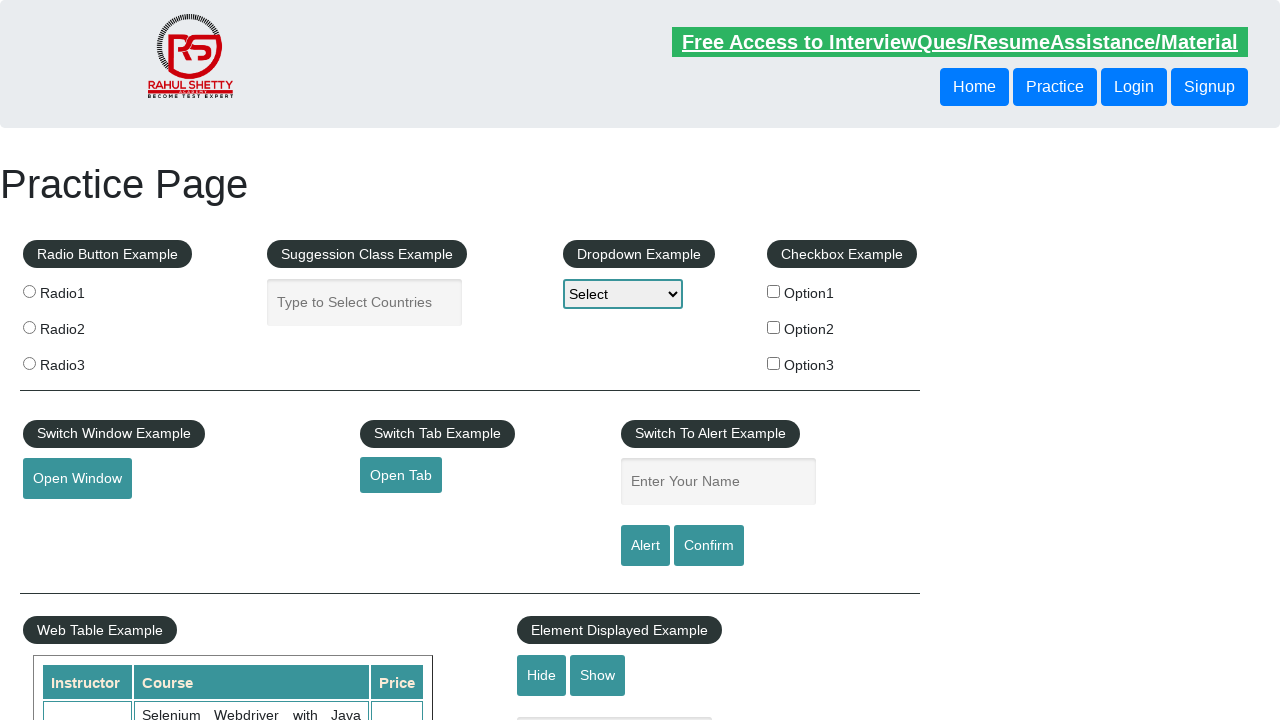

Verified first cell in third row exists
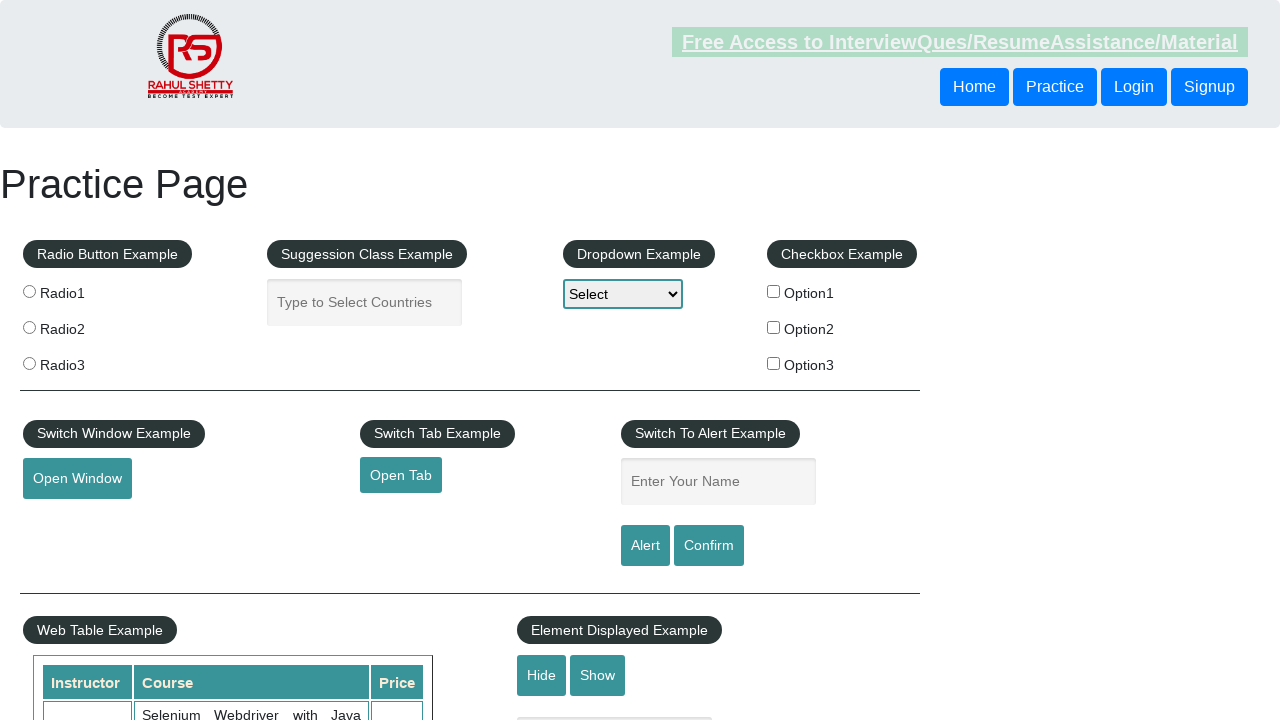

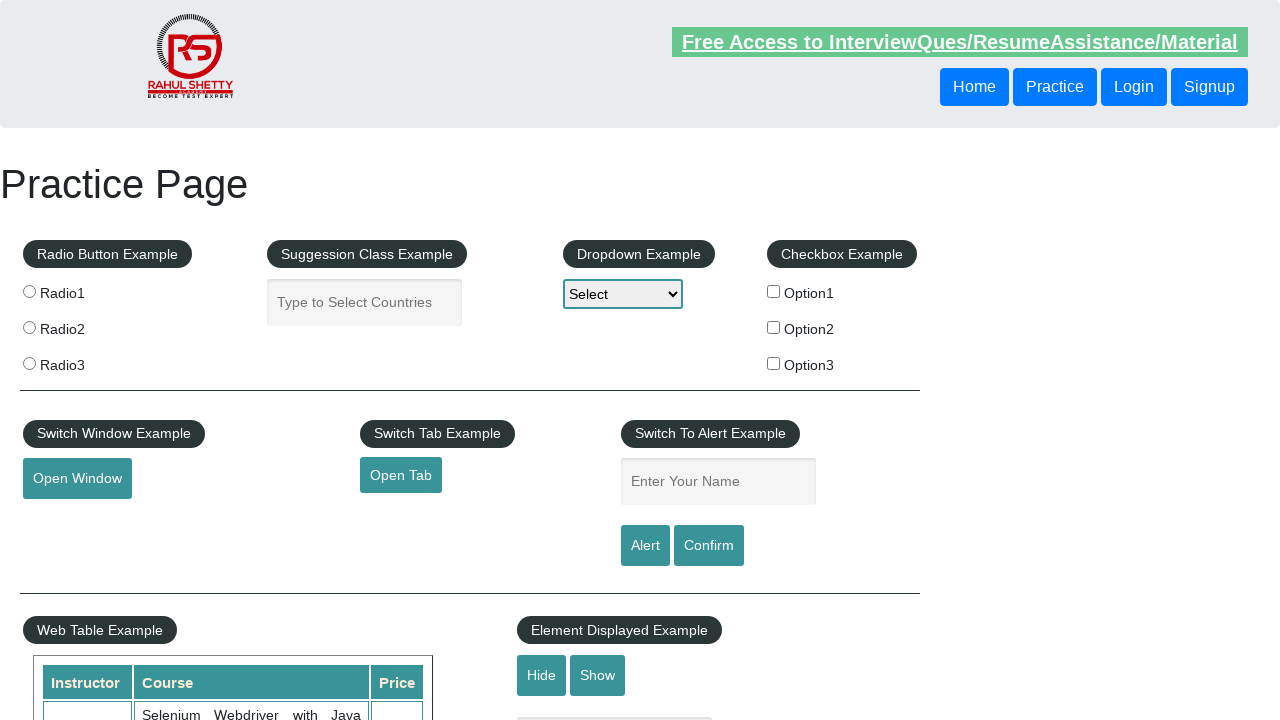